Navigates to YouTube homepage, maximizes the browser window, and verifies the page title and URL are accessible.

Starting URL: http://www.youtube.com

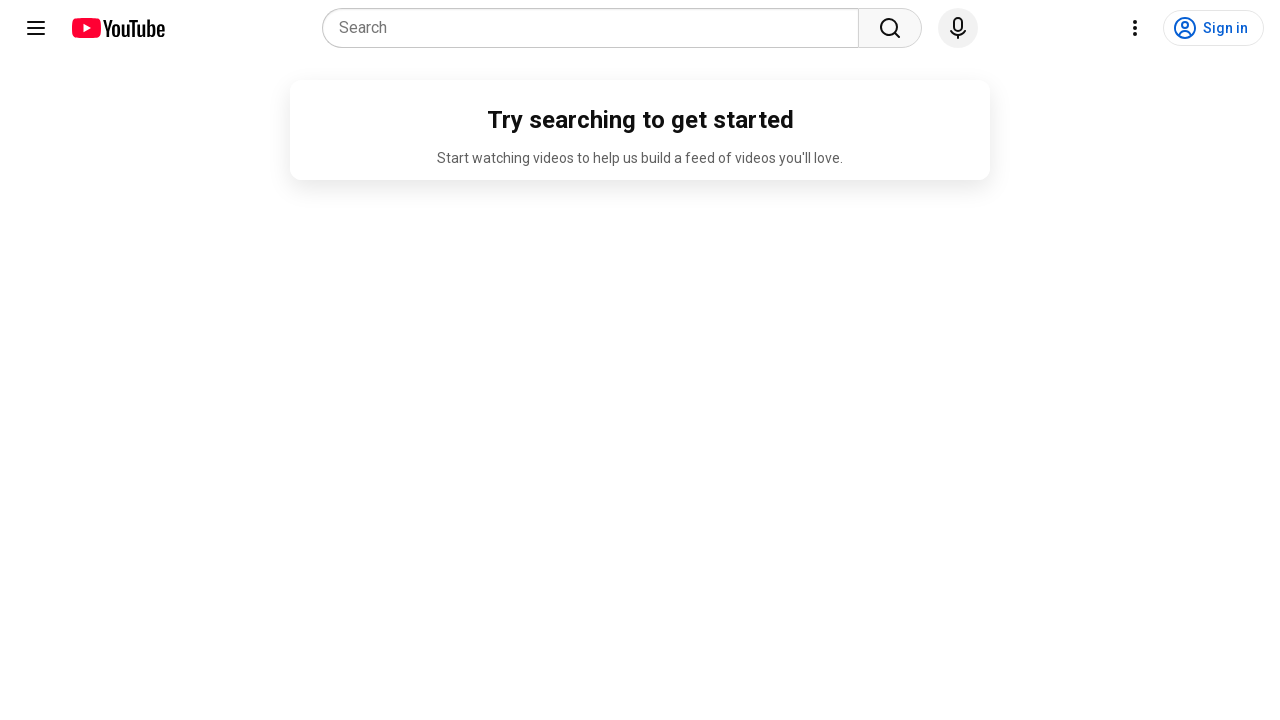

Set viewport size to 1920x1080 (maximized window)
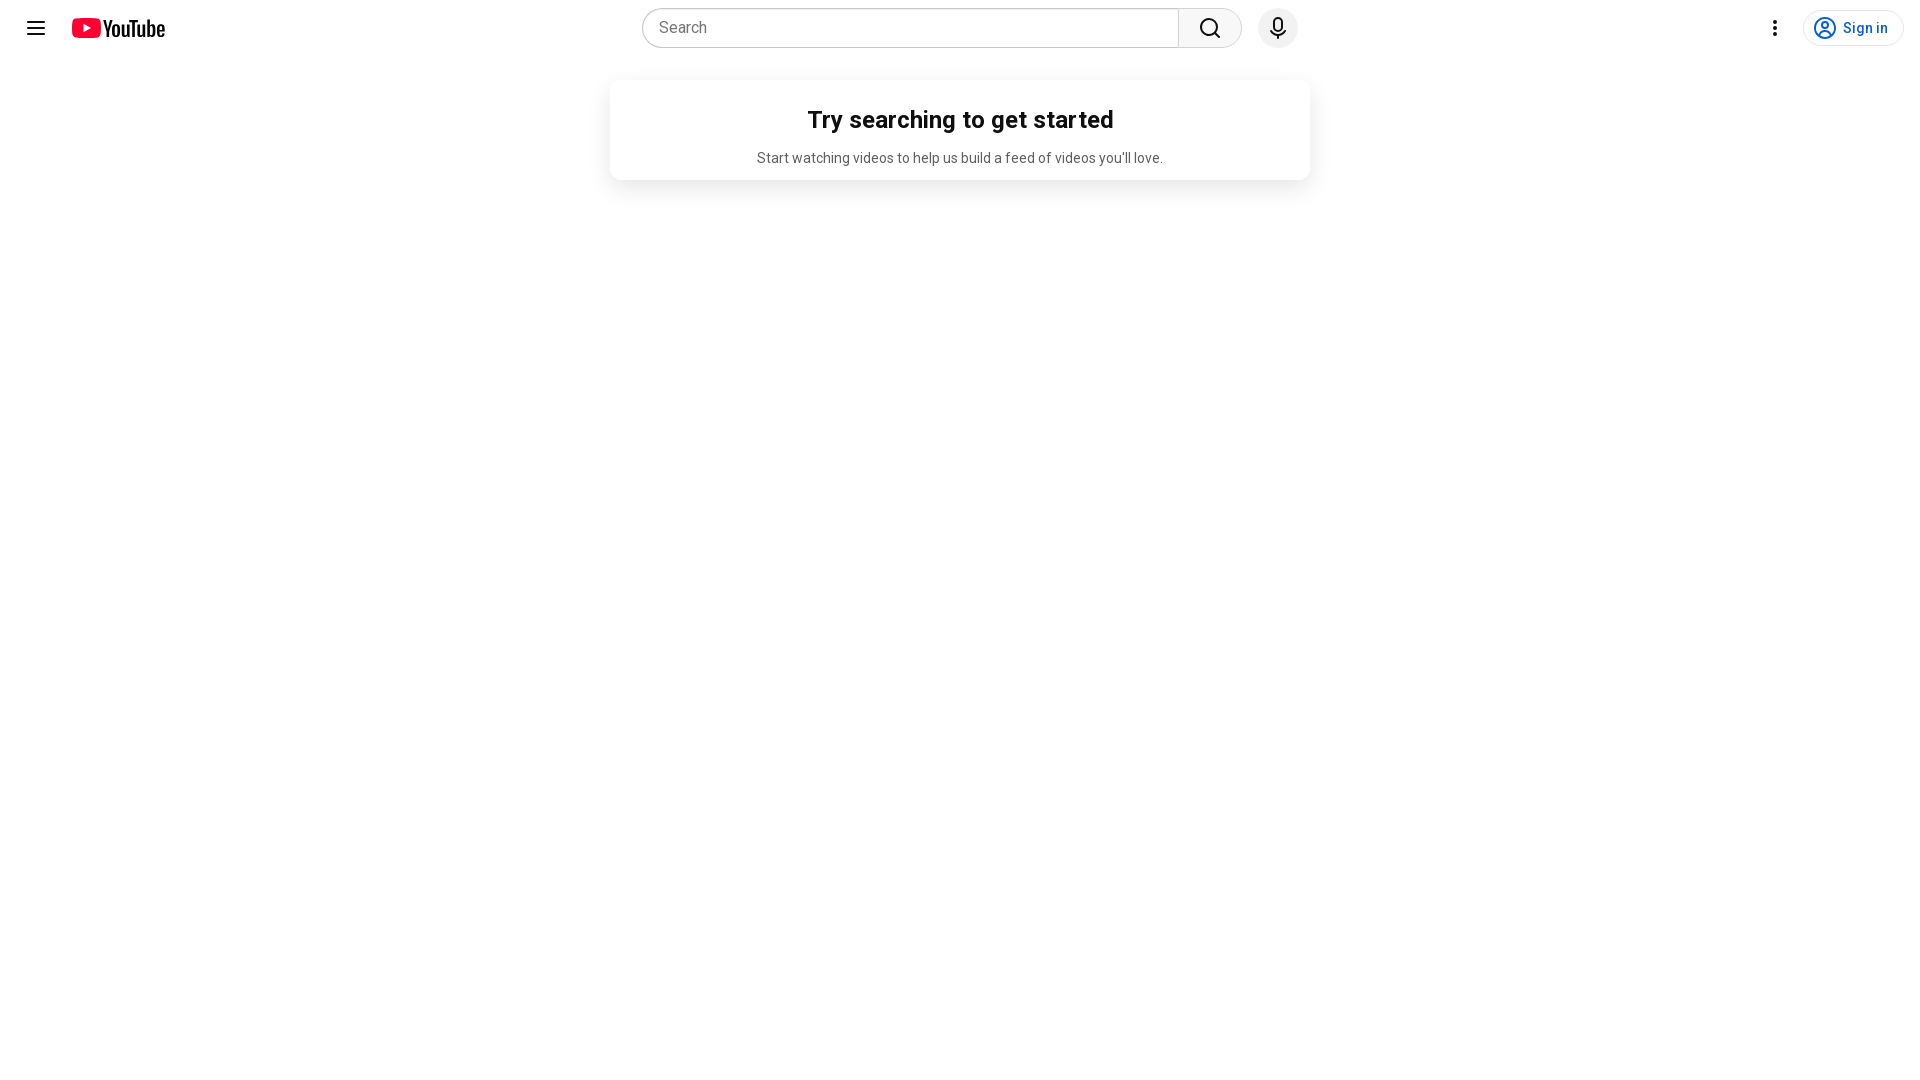

Page loaded - domcontentloaded state reached
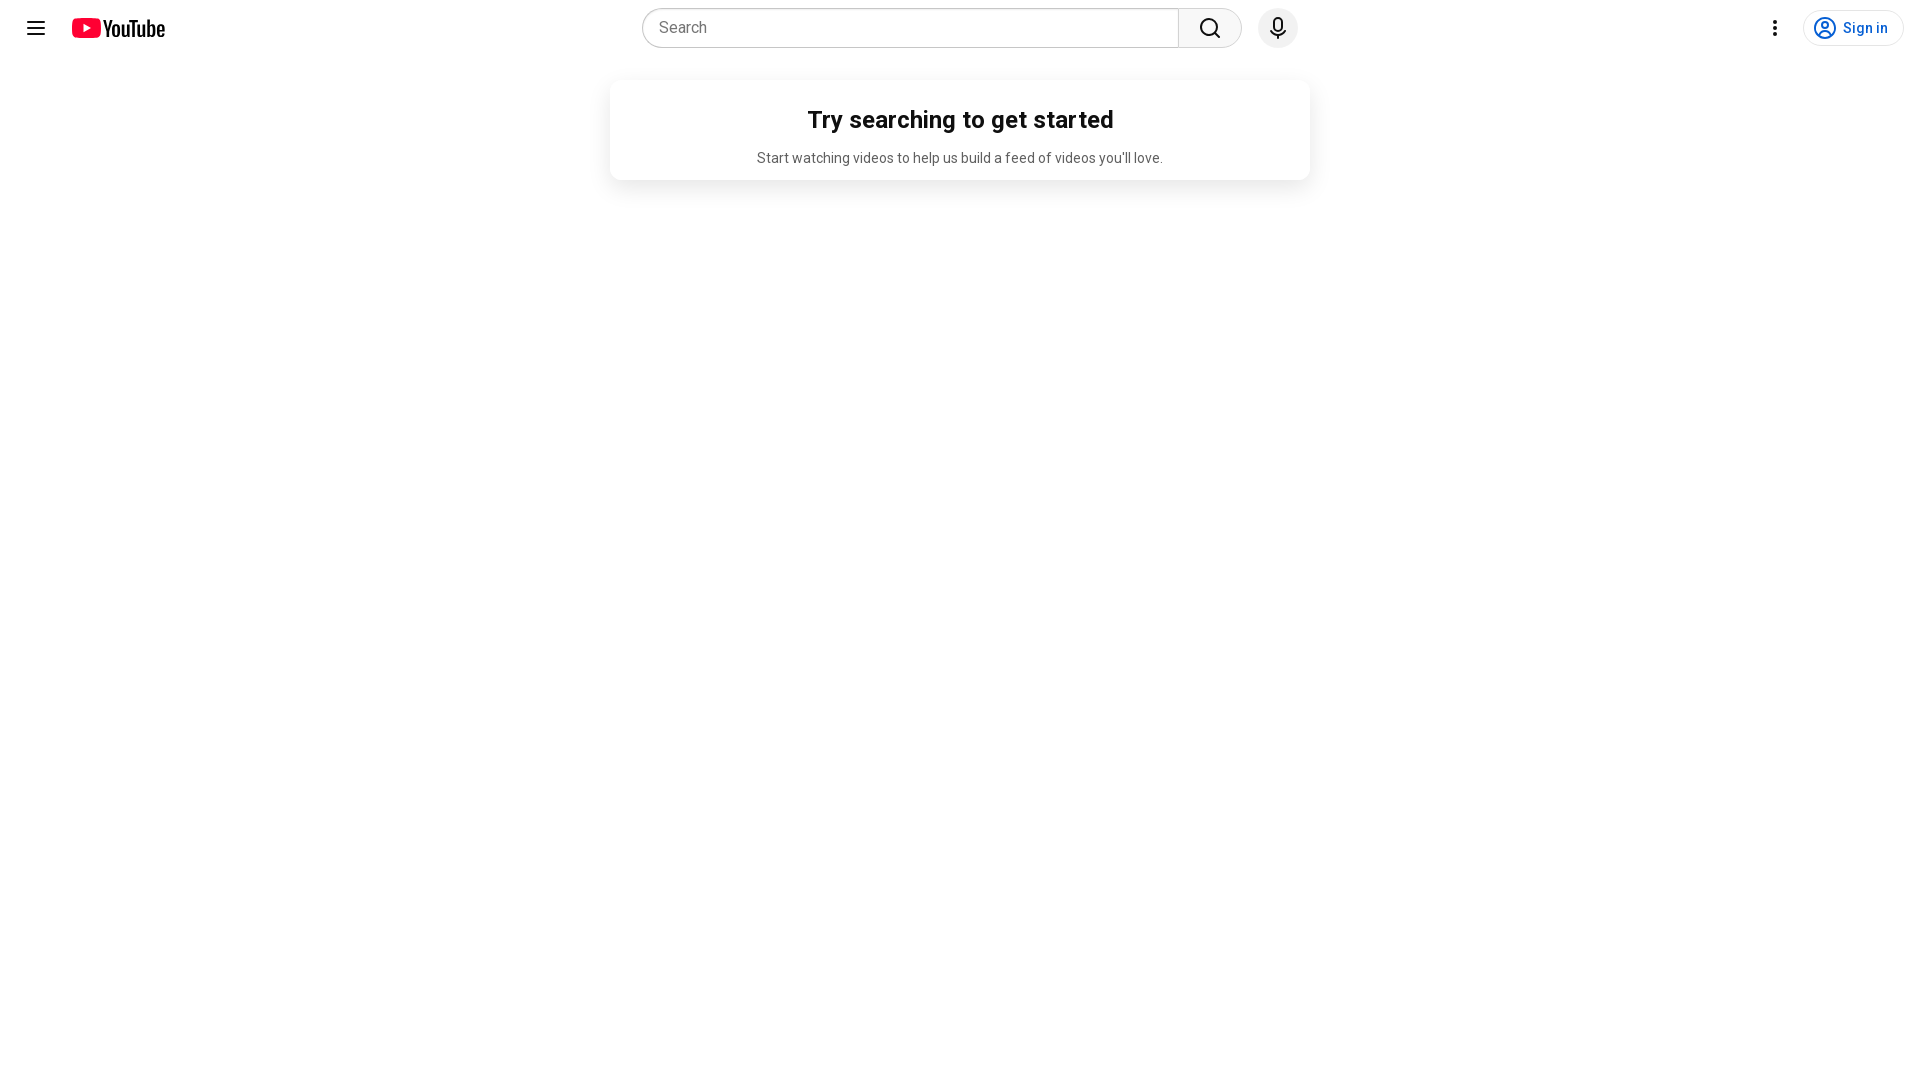

Retrieved page title
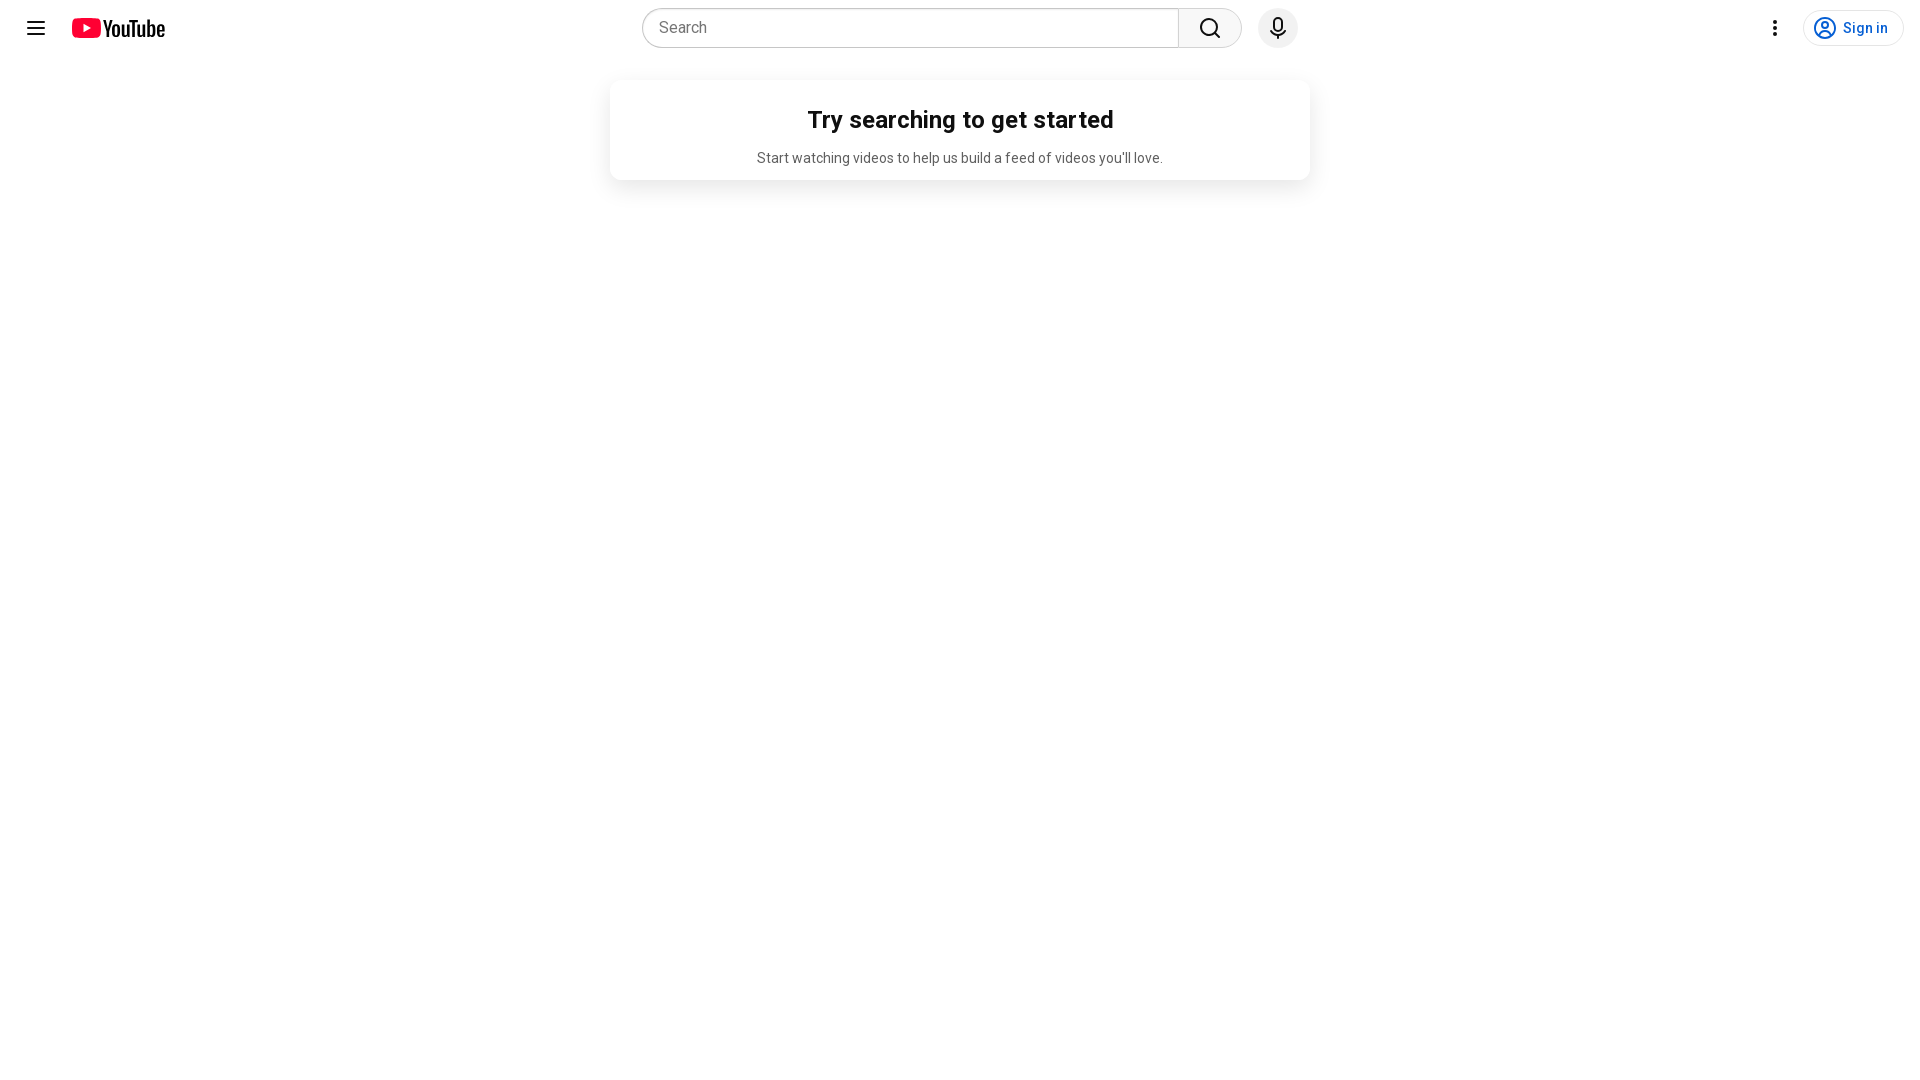

Verified page title is not empty
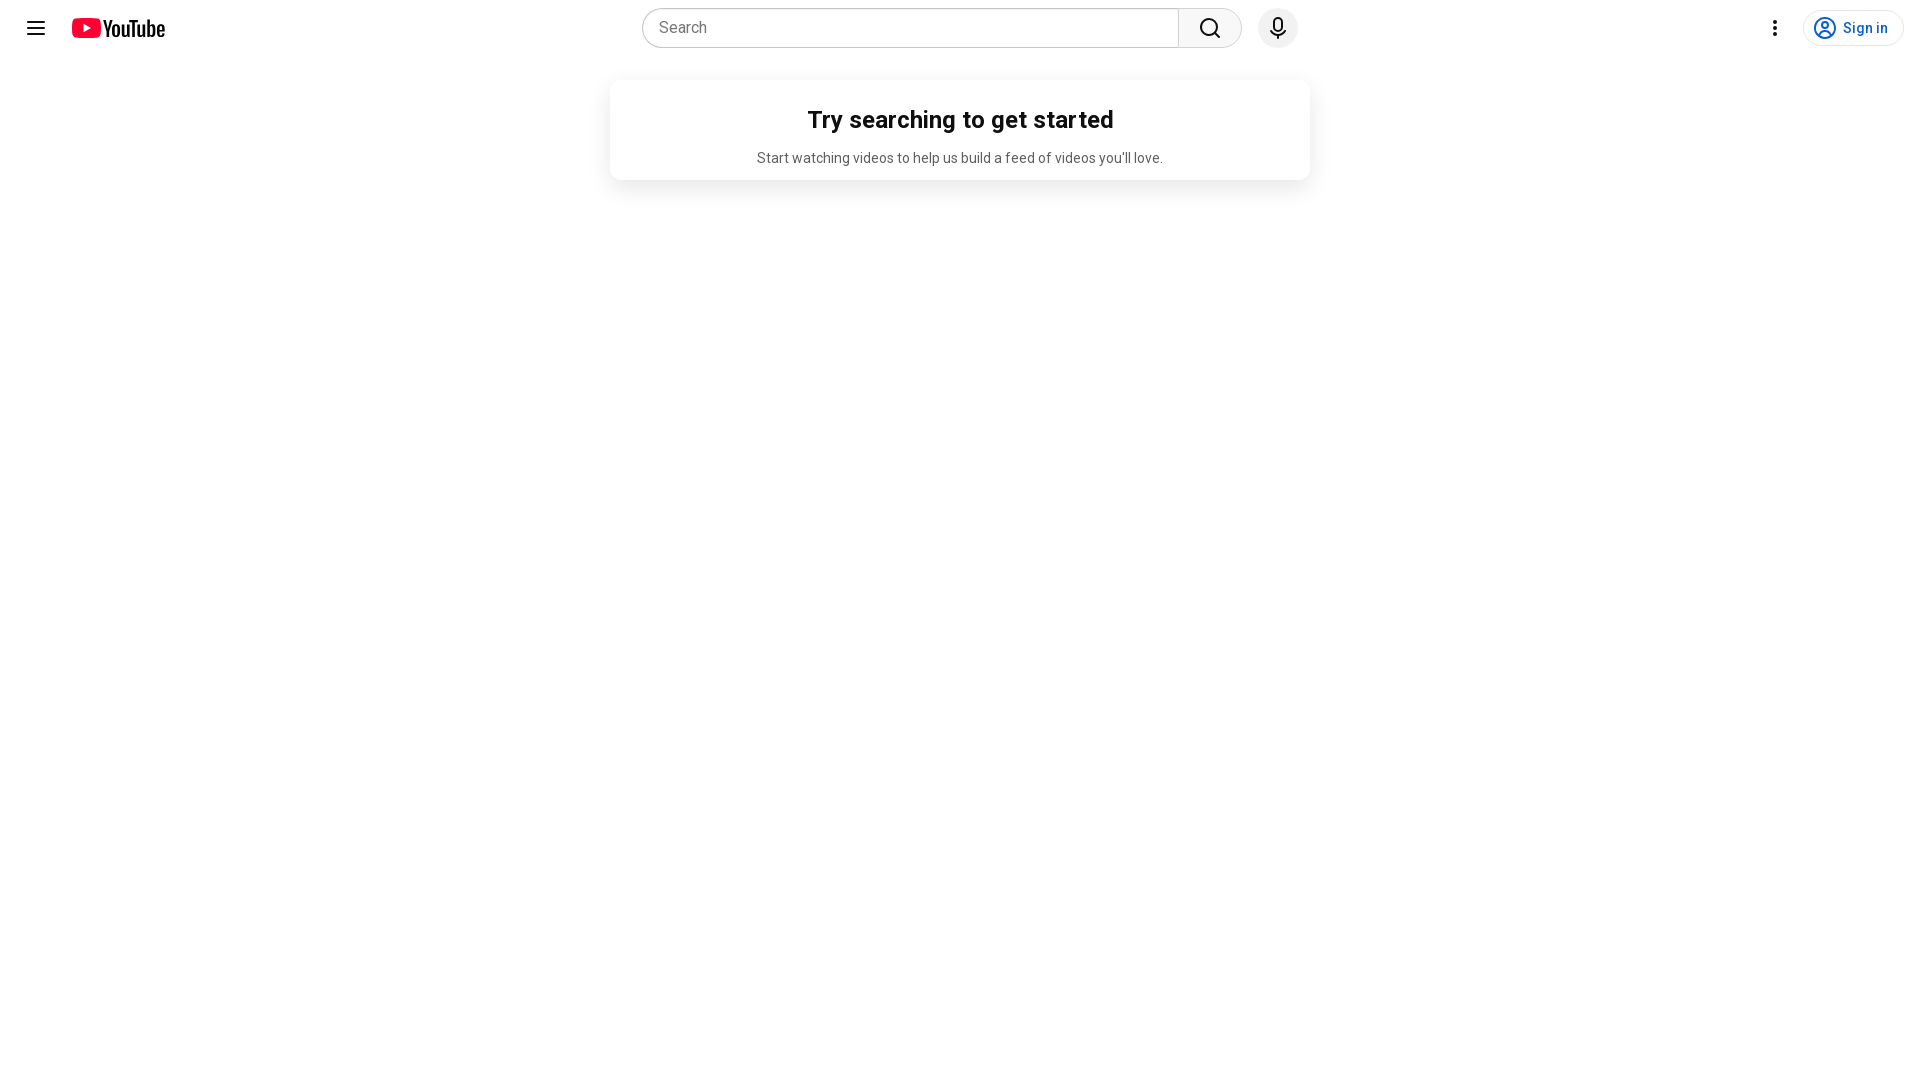

Retrieved page URL
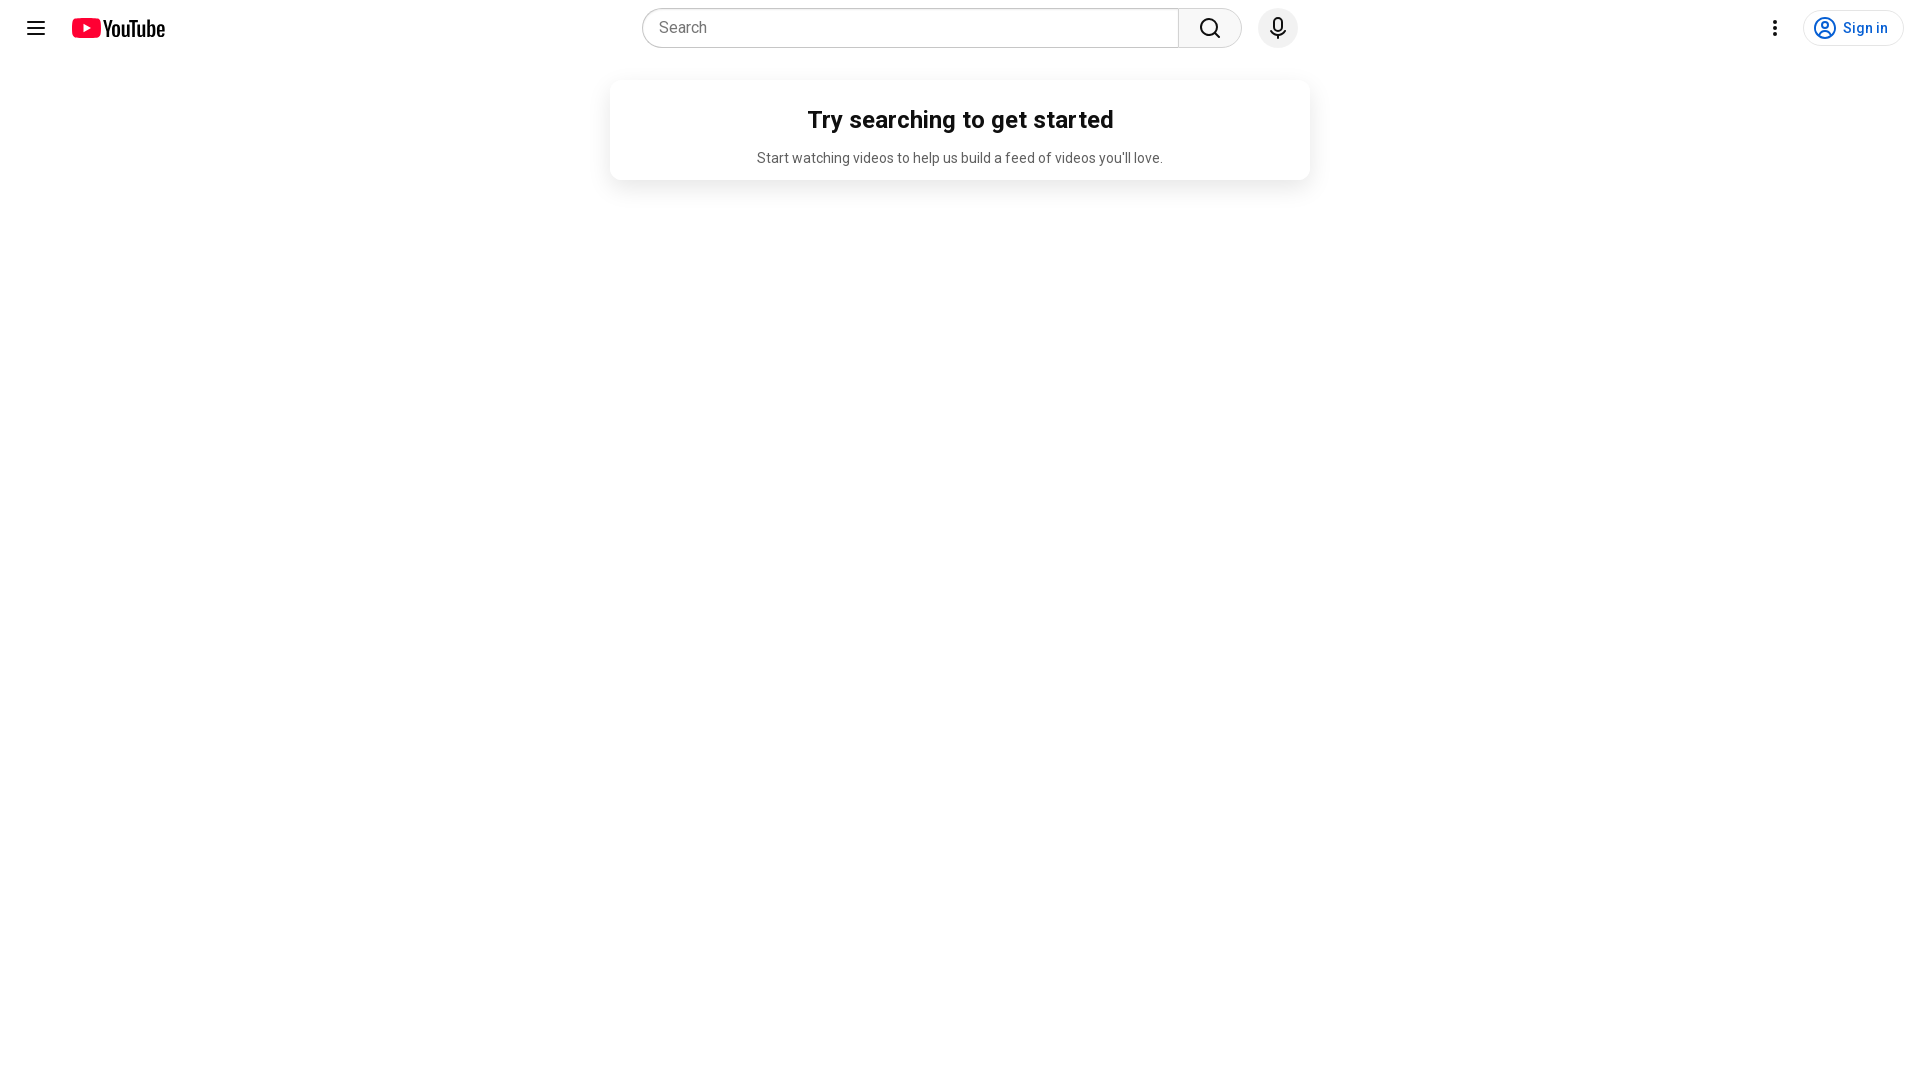

Verified URL contains 'youtube.com'
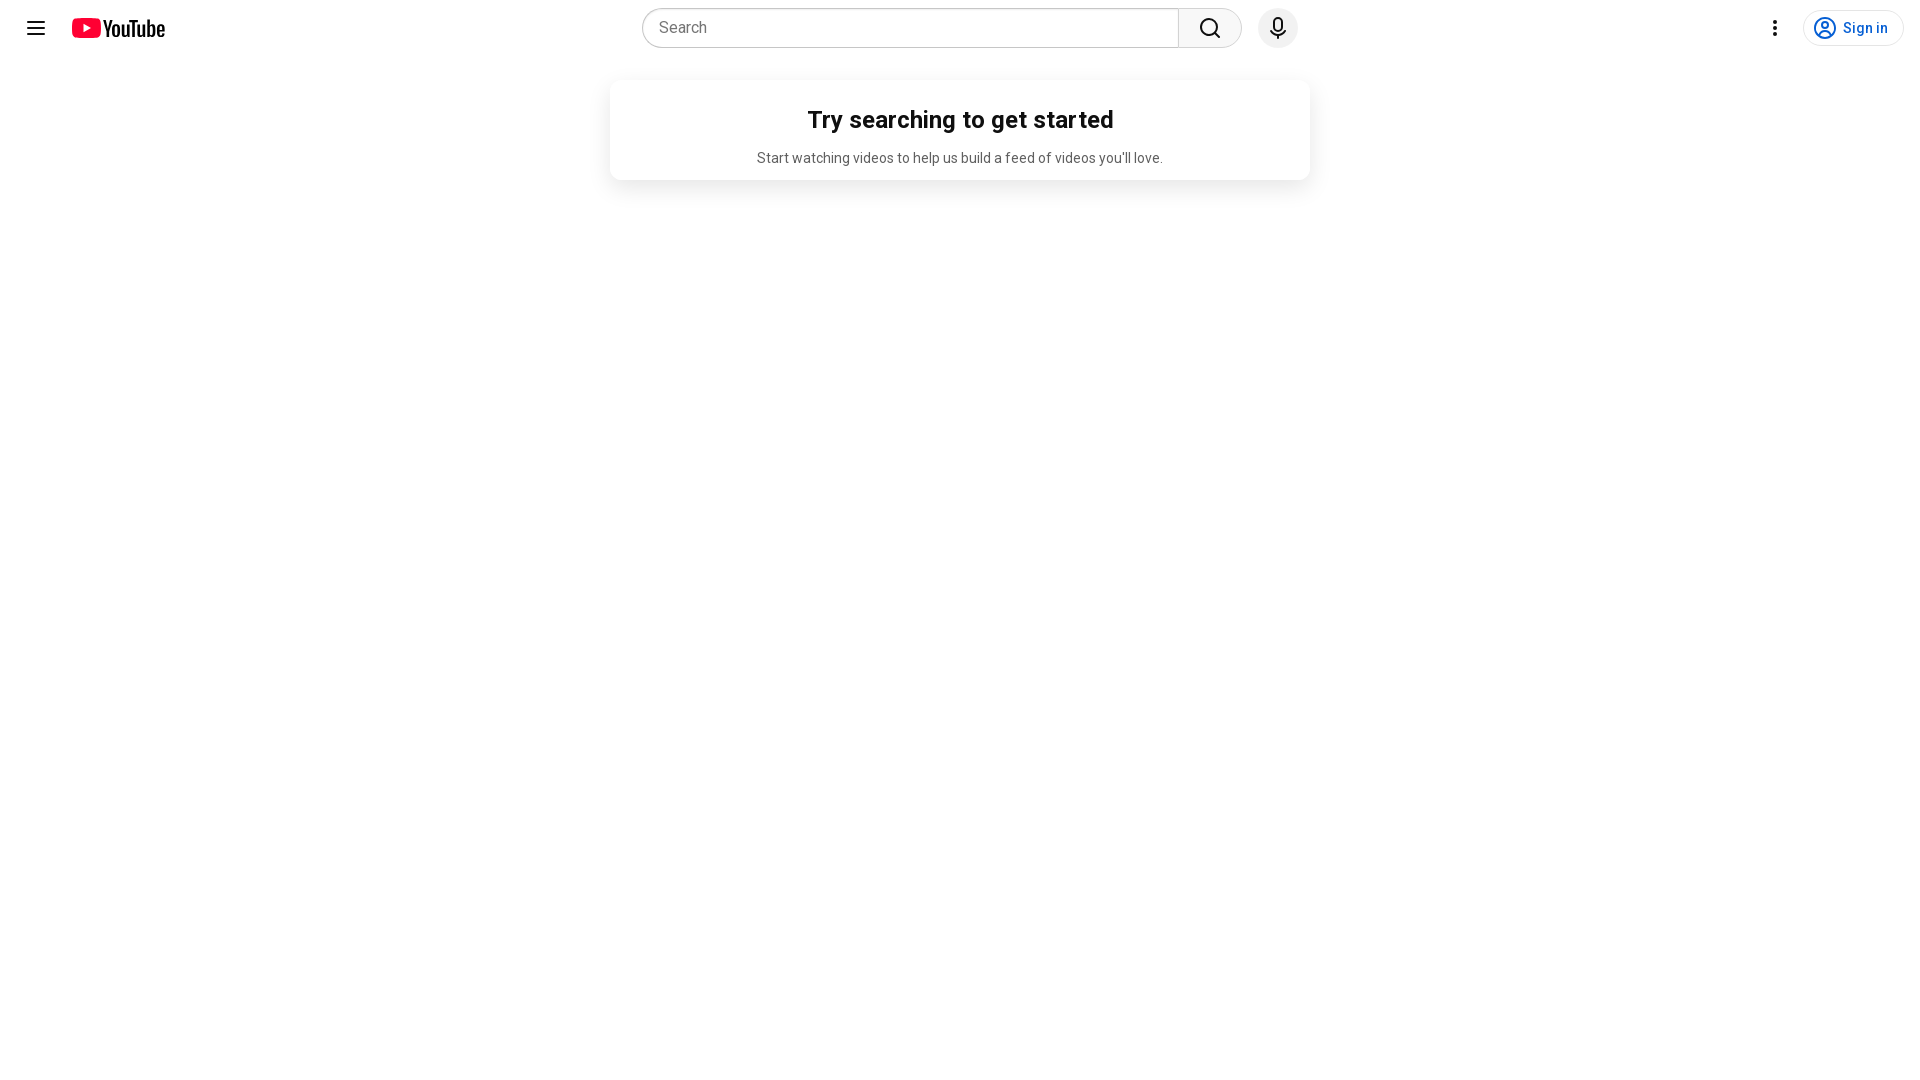

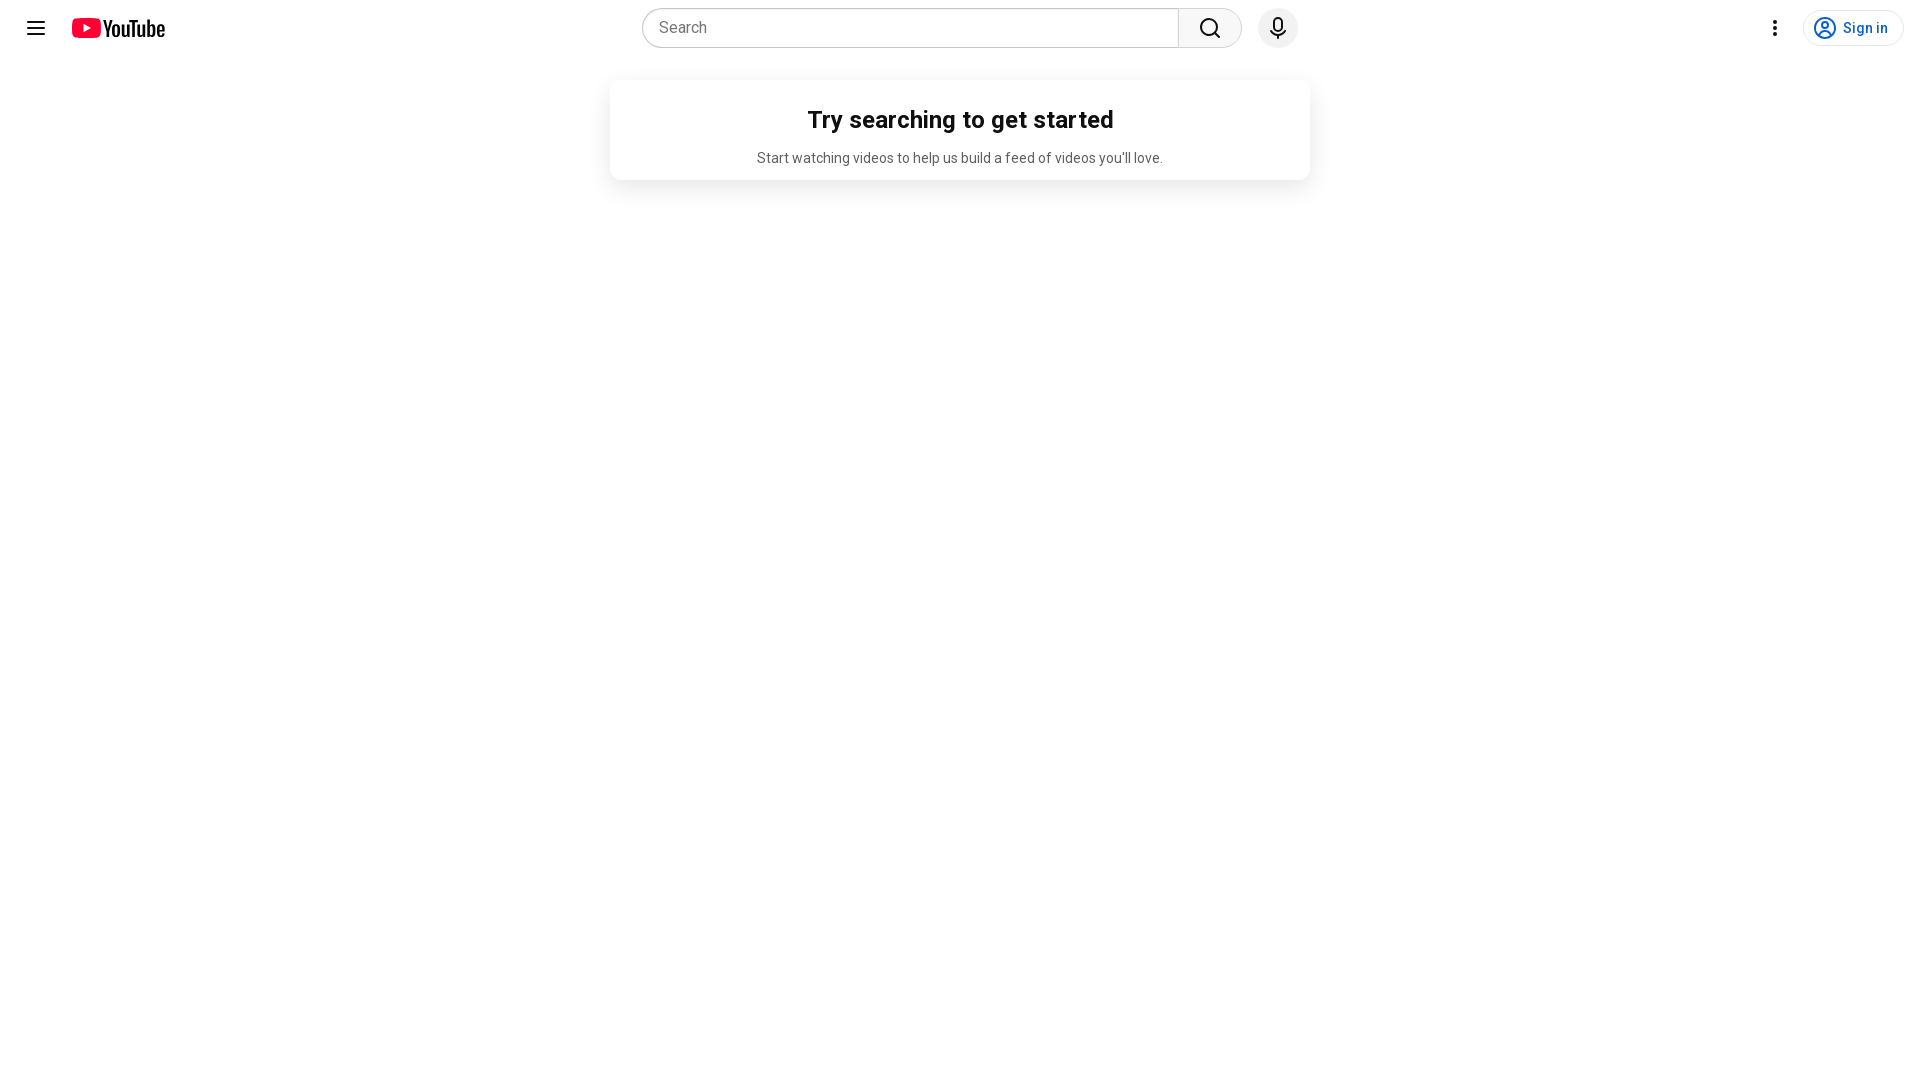